Tests selecting the last option from a programming languages dropdown by index

Starting URL: https://letcode.in/dropdowns

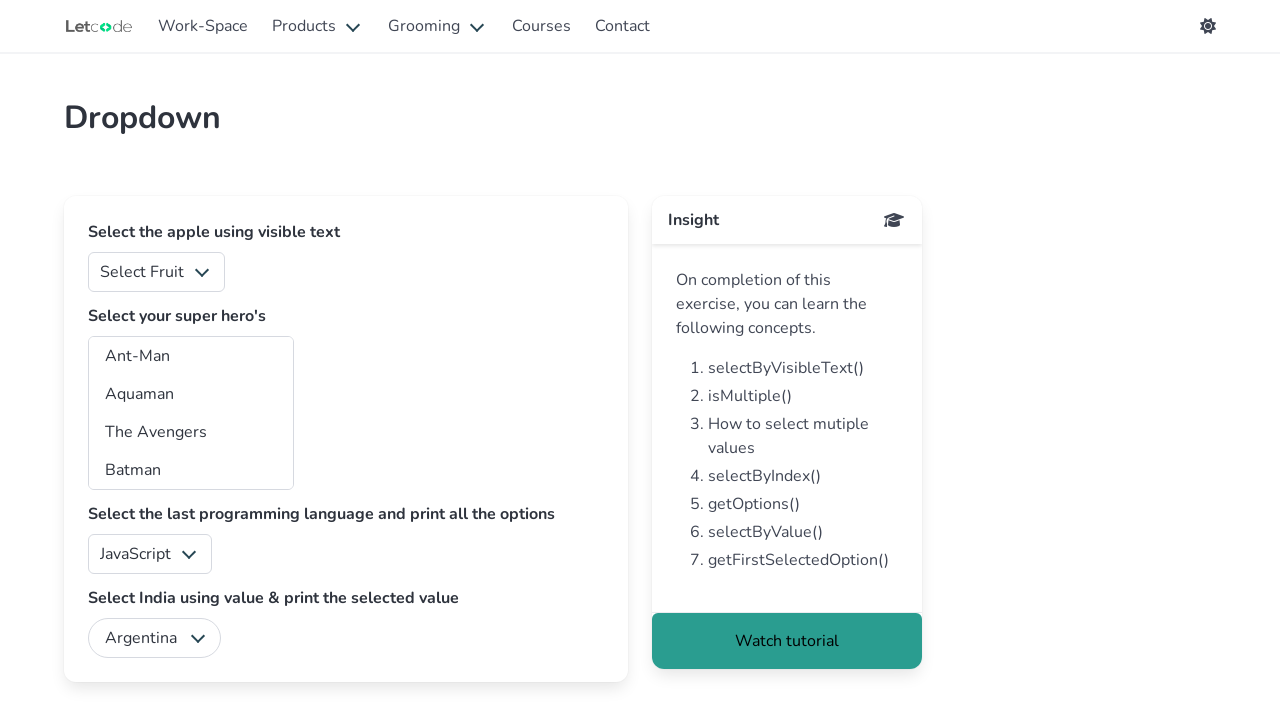

Located the programming language dropdown element
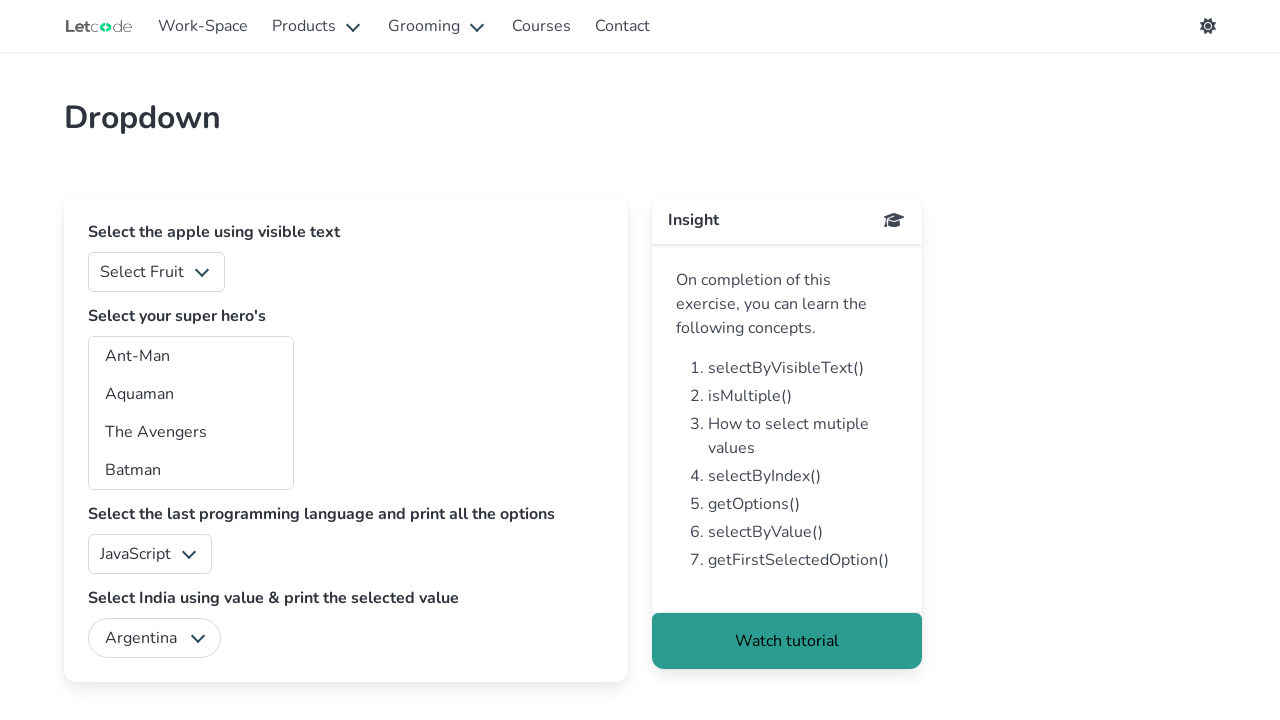

Retrieved all programming language options from dropdown
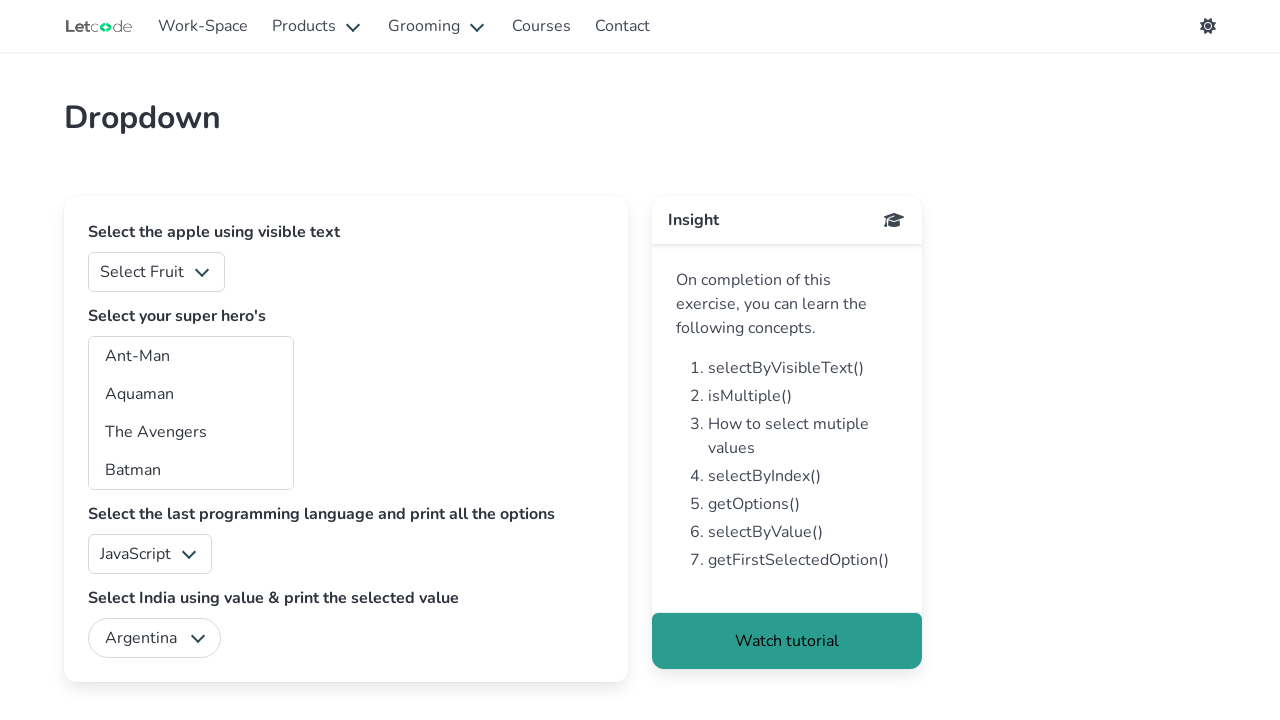

Calculated last index: 4 from 5 total options
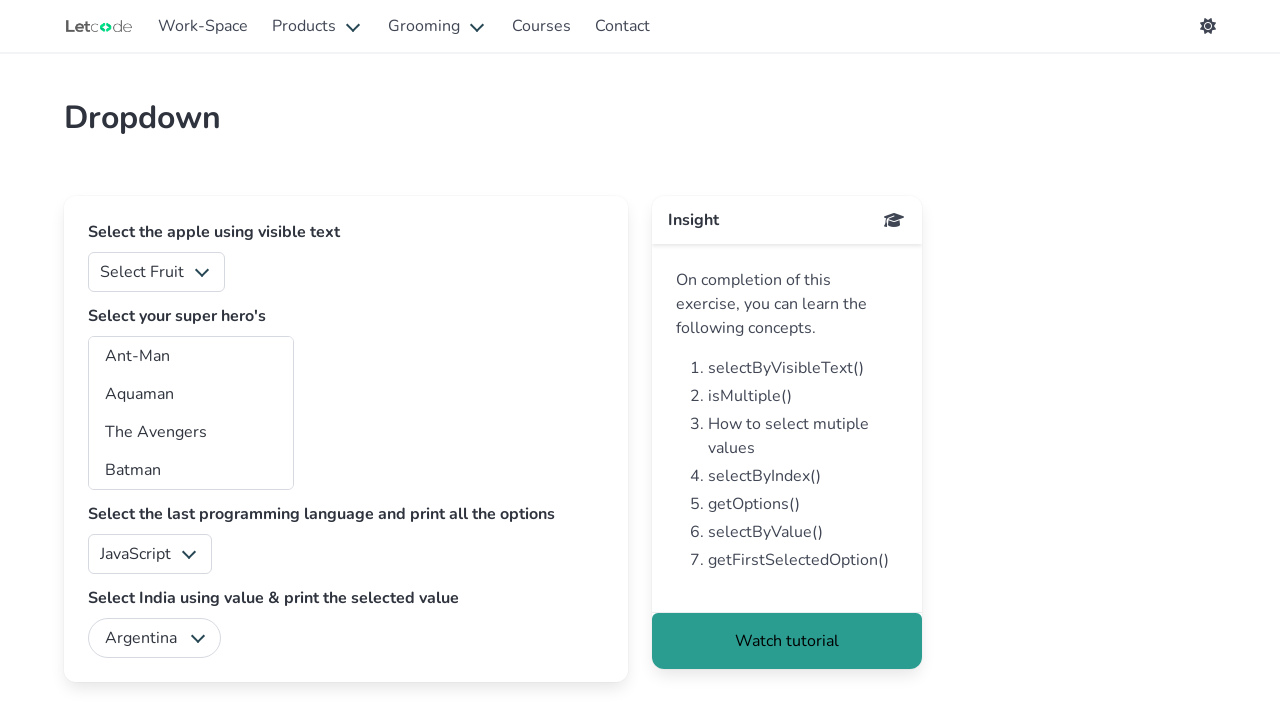

Selected the last programming language option at index 4 on #lang
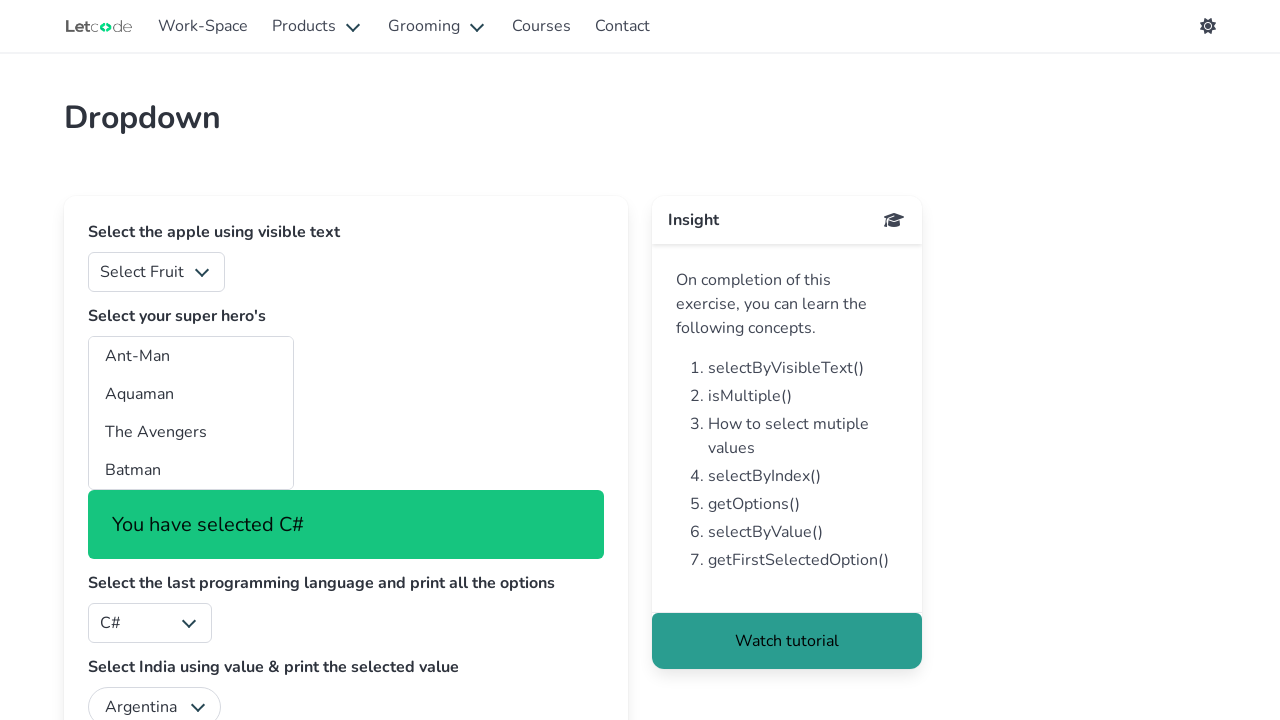

Waited 500ms for dropdown selection to be applied
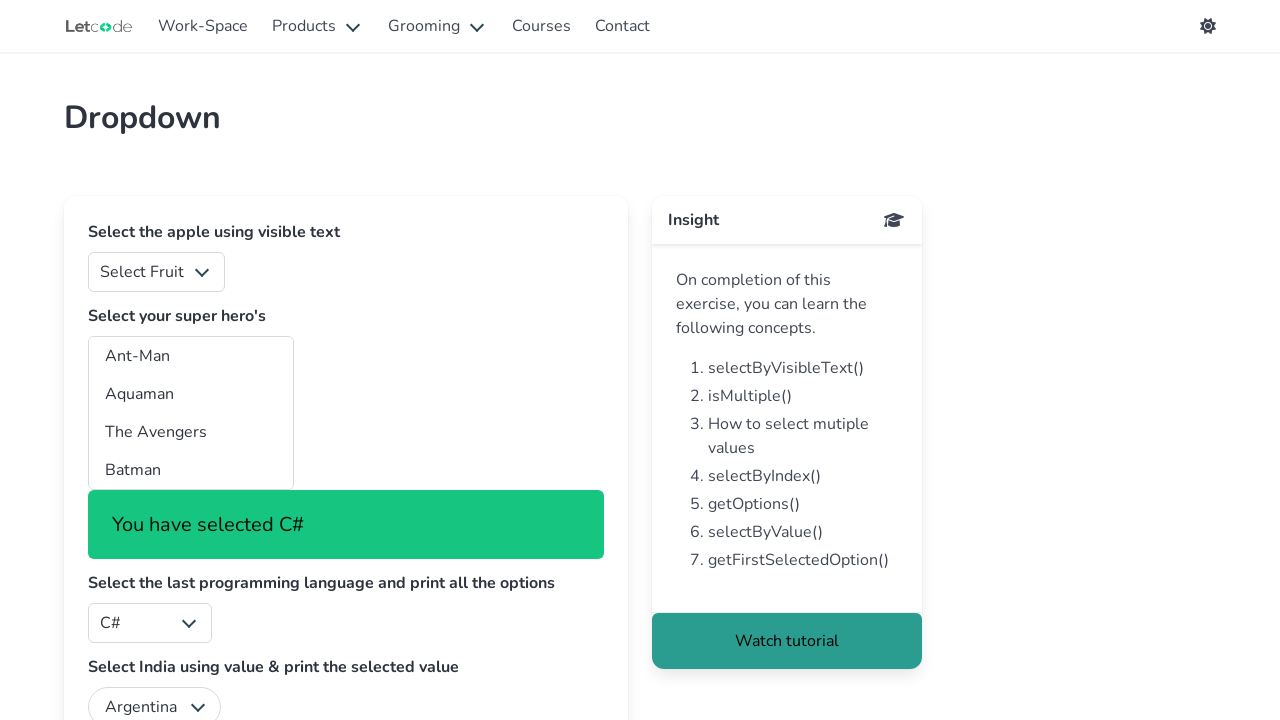

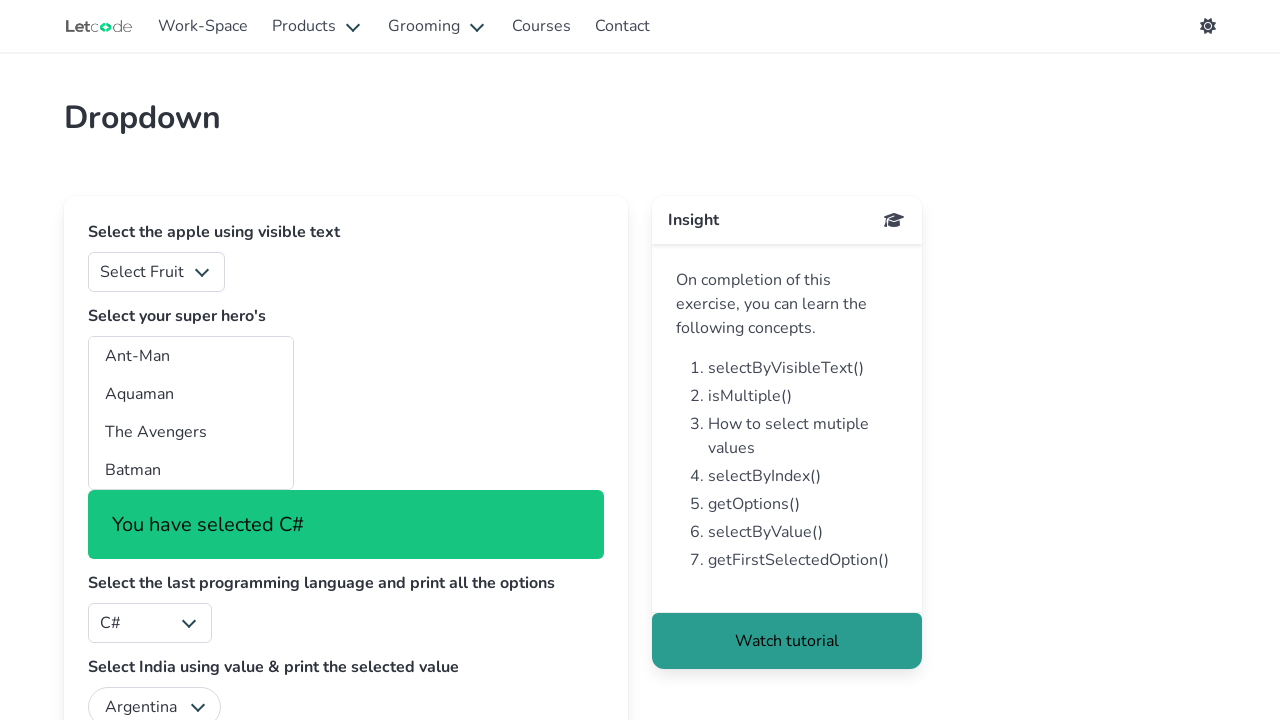